Tests opening multiple links from a footer section in new browser tabs using keyboard shortcuts, then switches between the opened tabs to find a specific page containing "Main" in the URL.

Starting URL: http://qaclickacademy.com/practice.php

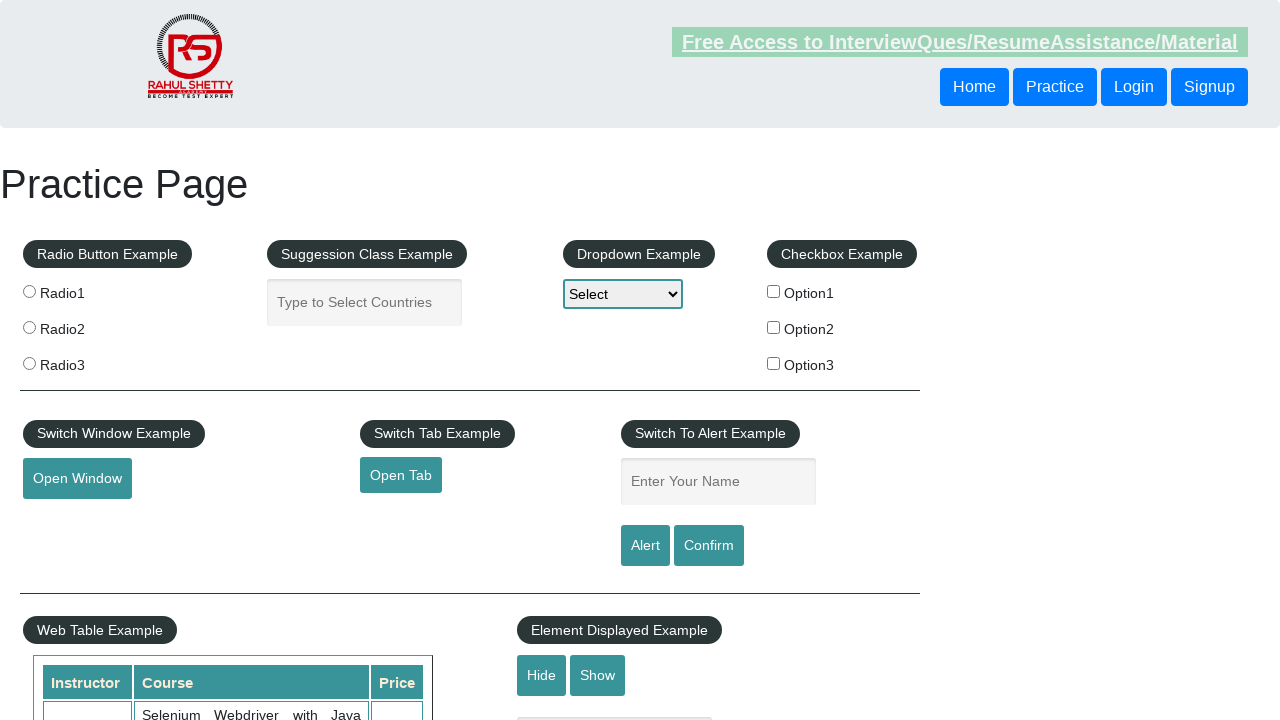

Waited for footer section (#gf-BIG) to load
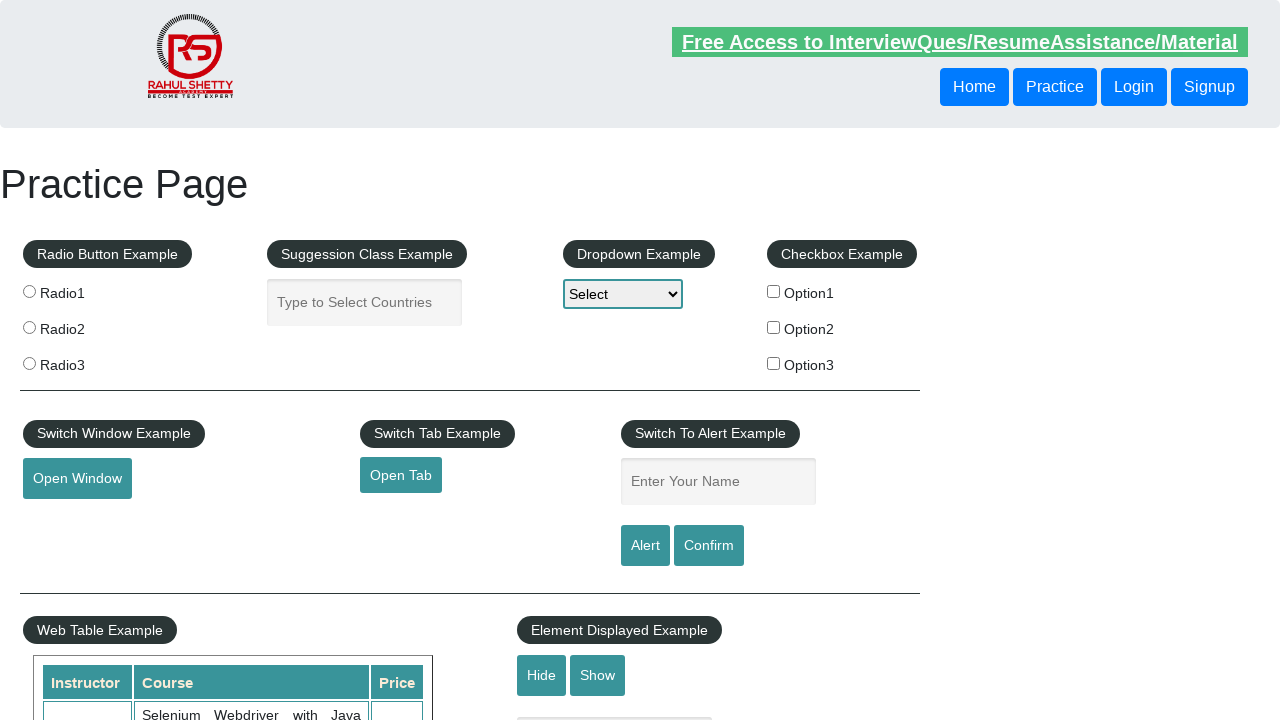

Located all links in footer first column
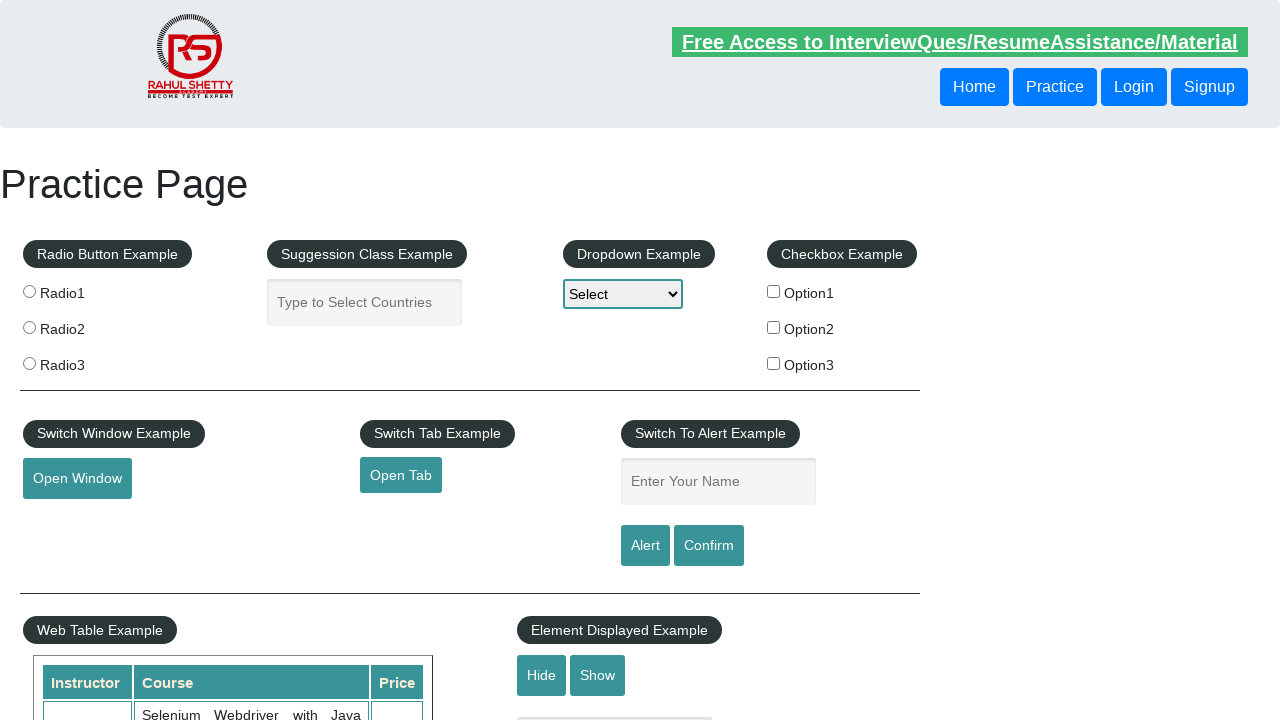

Found 5 links in footer first column
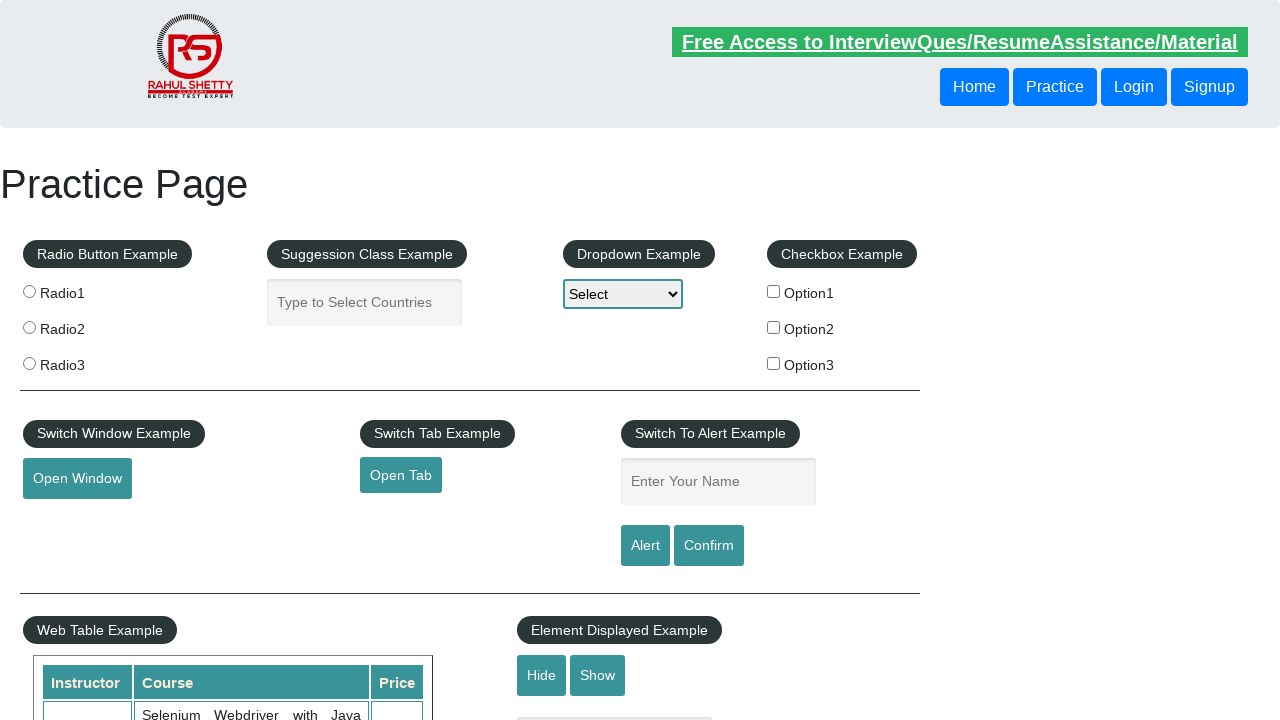

Opened footer link 1 in new tab using Ctrl+Click at (68, 520) on xpath=//div[@id='gf-BIG']//table/tbody/tr/td[1]/ul//a >> nth=1
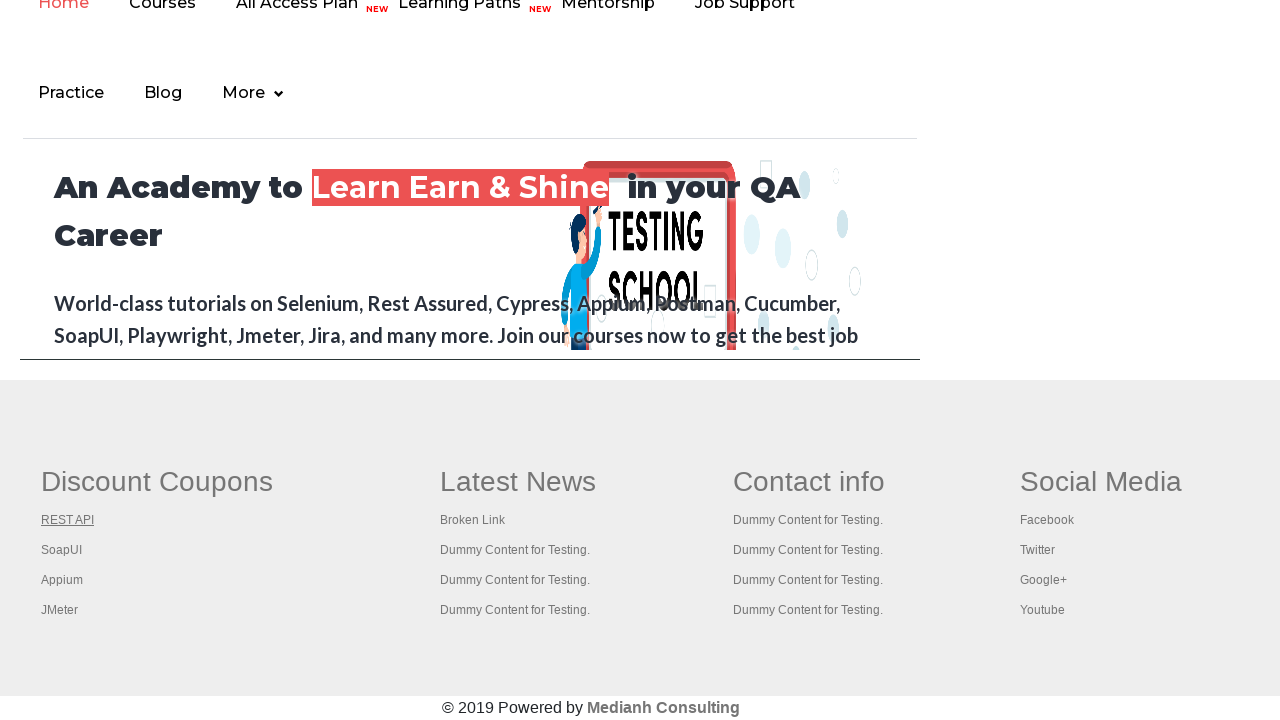

Waited 2 seconds for new tab to load
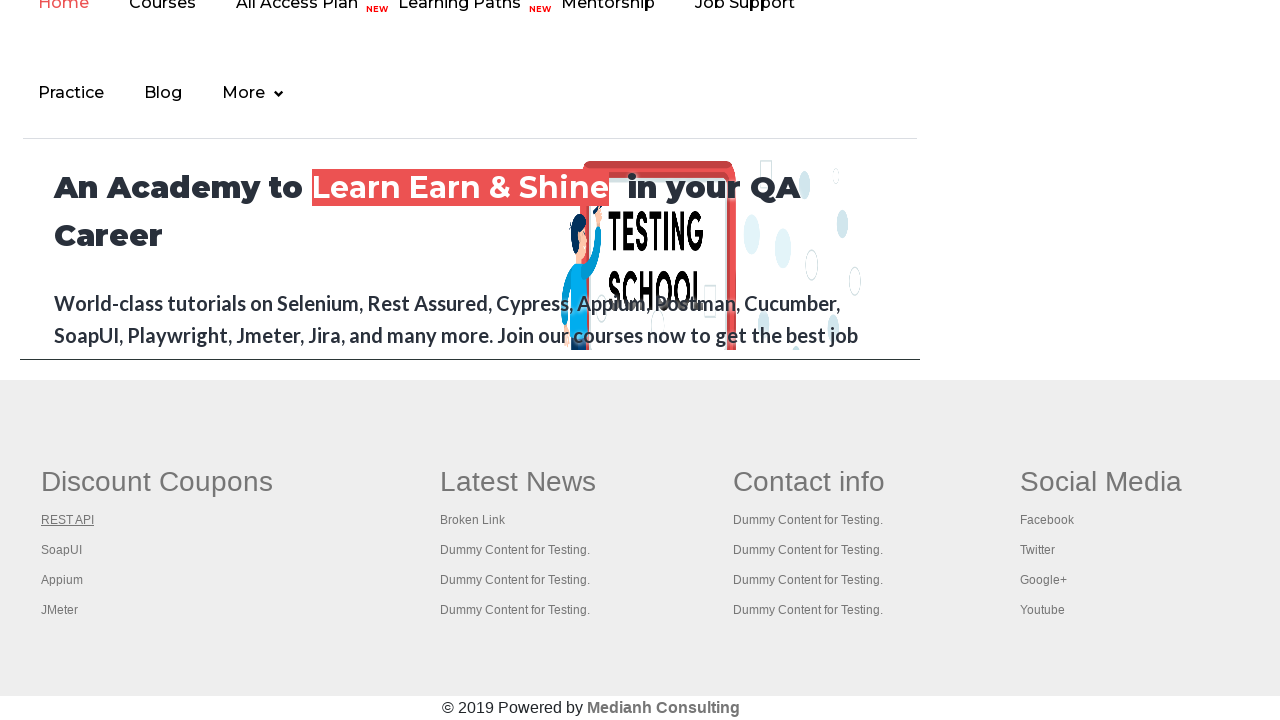

Opened footer link 2 in new tab using Ctrl+Click at (62, 550) on xpath=//div[@id='gf-BIG']//table/tbody/tr/td[1]/ul//a >> nth=2
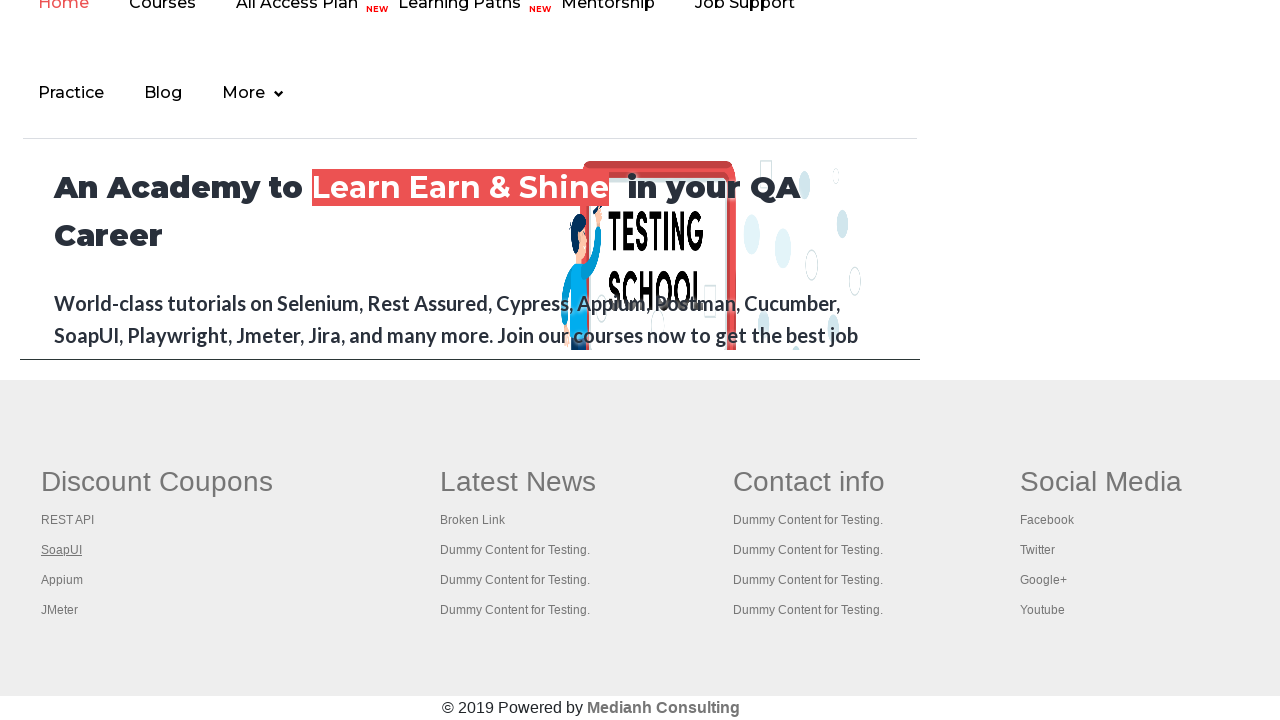

Waited 2 seconds for new tab to load
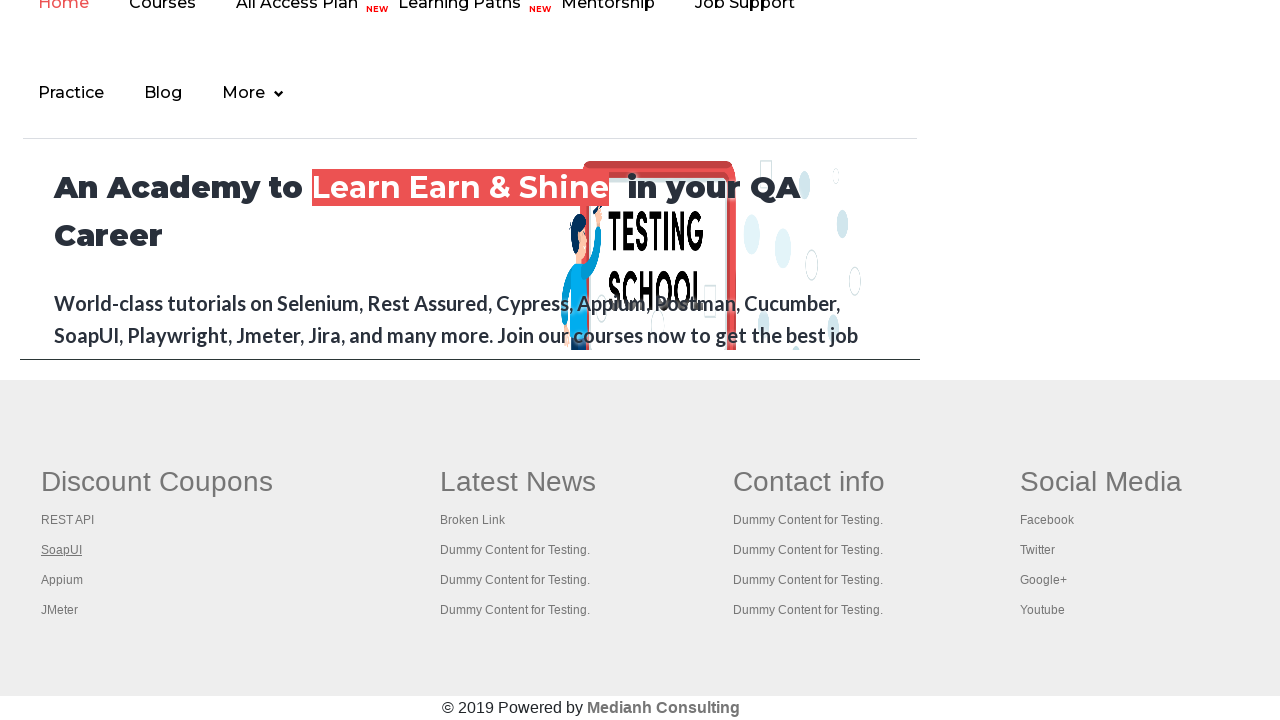

Opened footer link 3 in new tab using Ctrl+Click at (62, 580) on xpath=//div[@id='gf-BIG']//table/tbody/tr/td[1]/ul//a >> nth=3
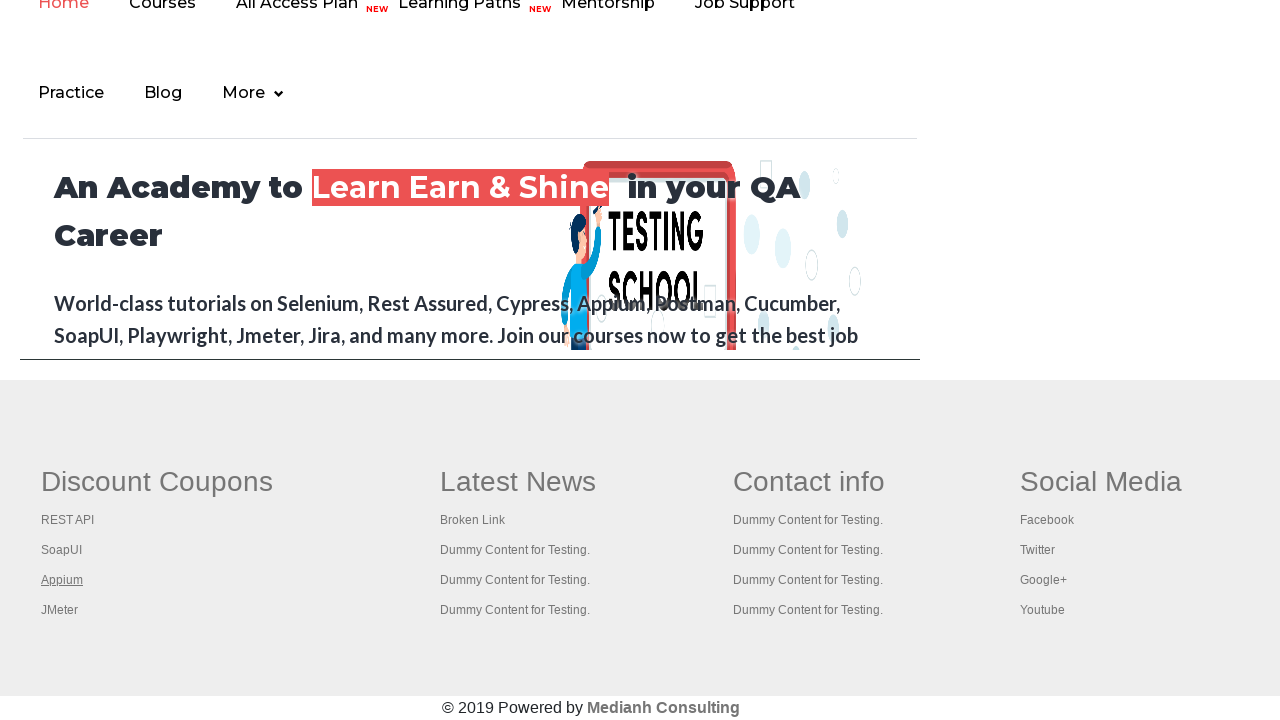

Waited 2 seconds for new tab to load
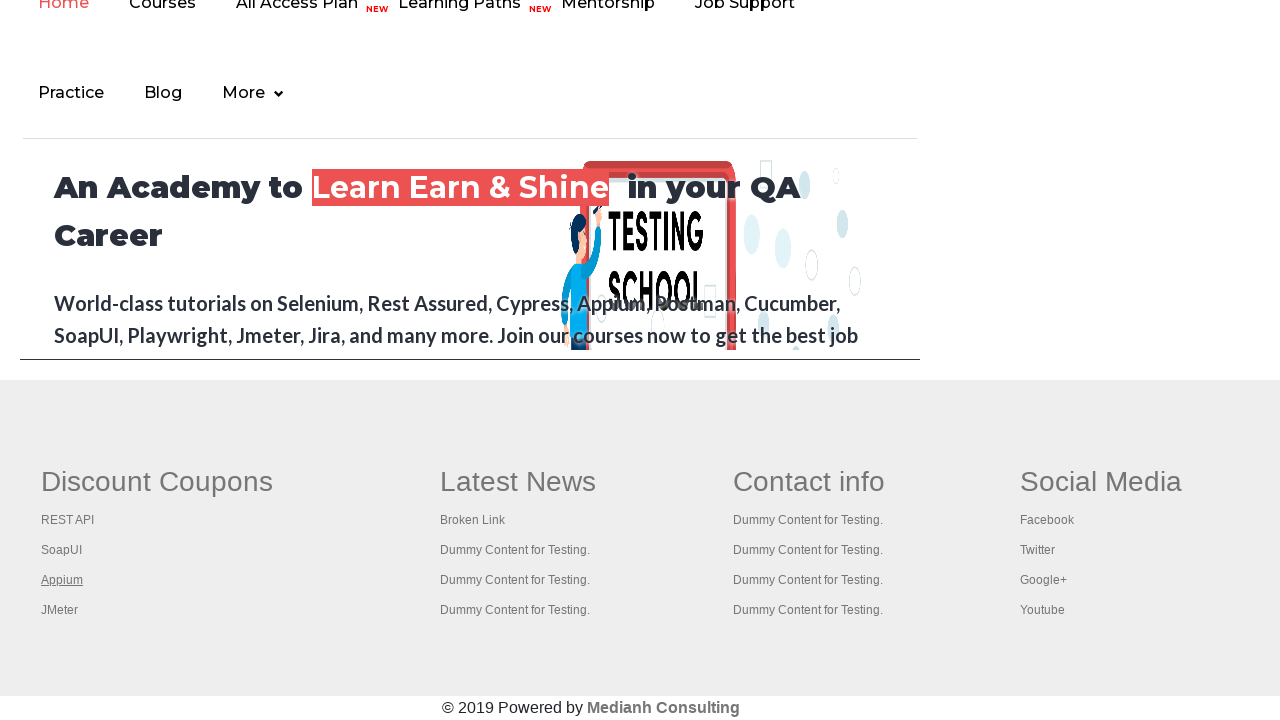

Opened footer link 4 in new tab using Ctrl+Click at (60, 610) on xpath=//div[@id='gf-BIG']//table/tbody/tr/td[1]/ul//a >> nth=4
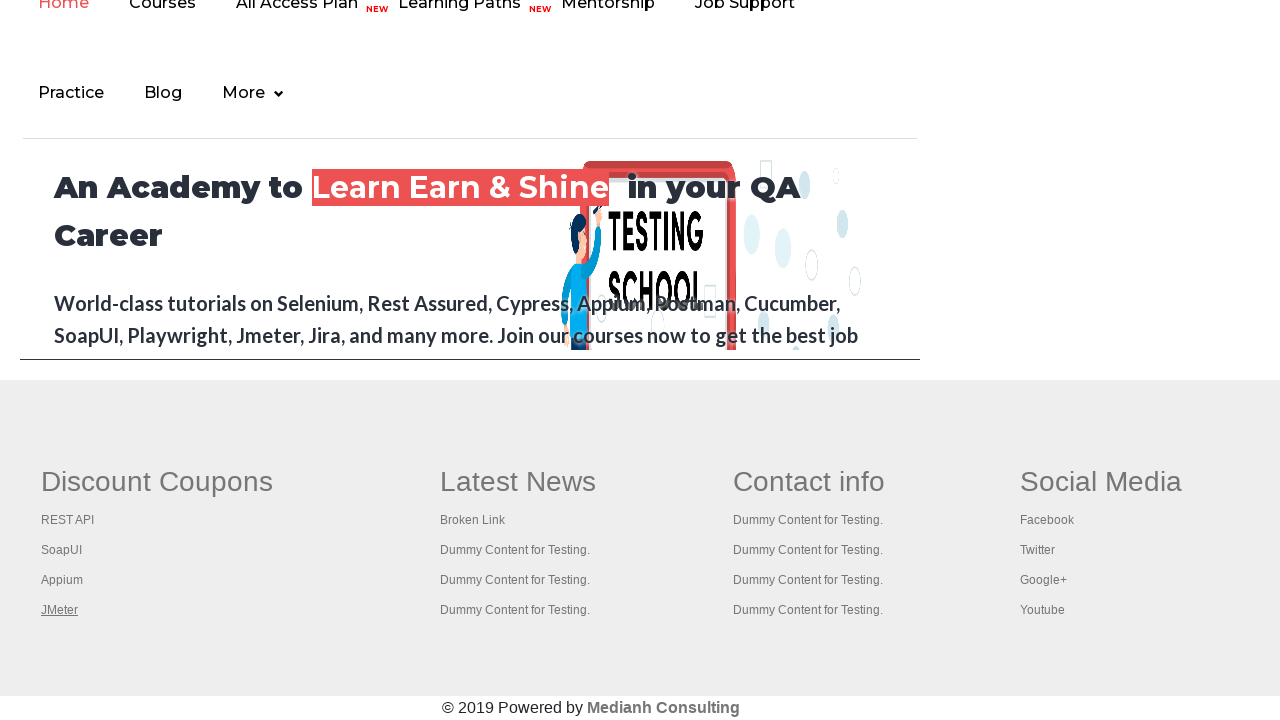

Waited 2 seconds for new tab to load
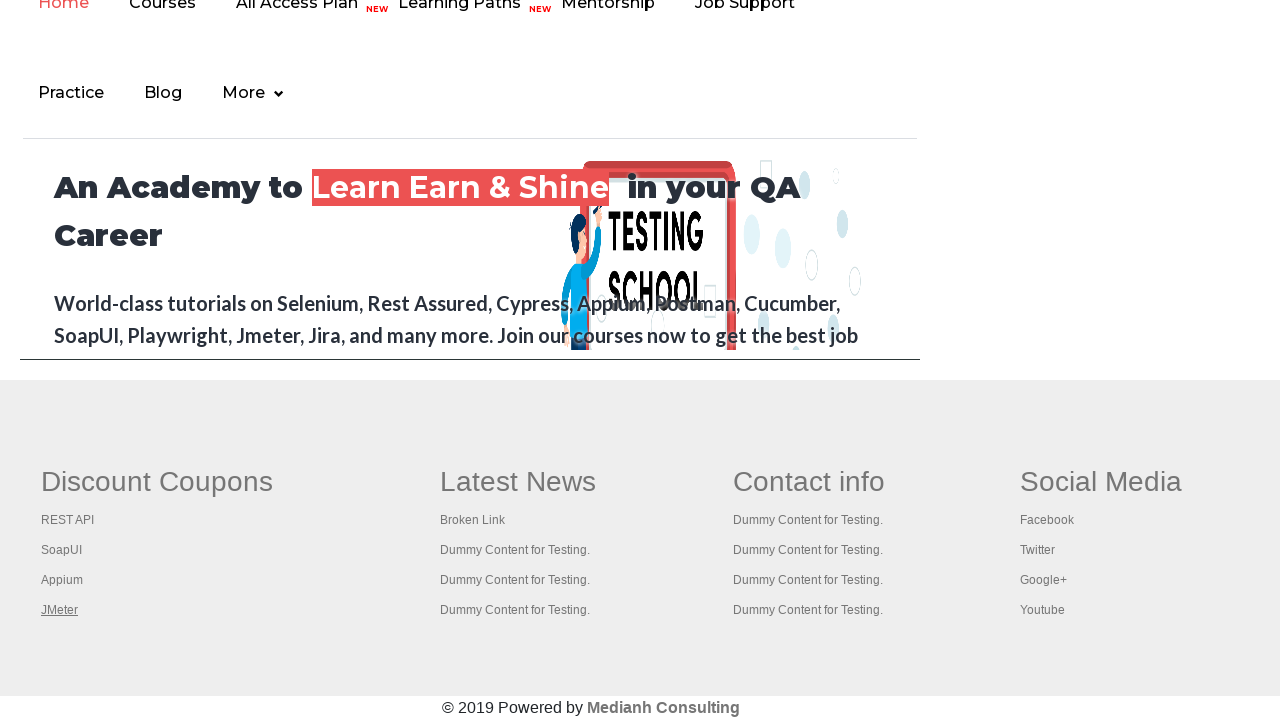

Retrieved all open browser tabs (5 total)
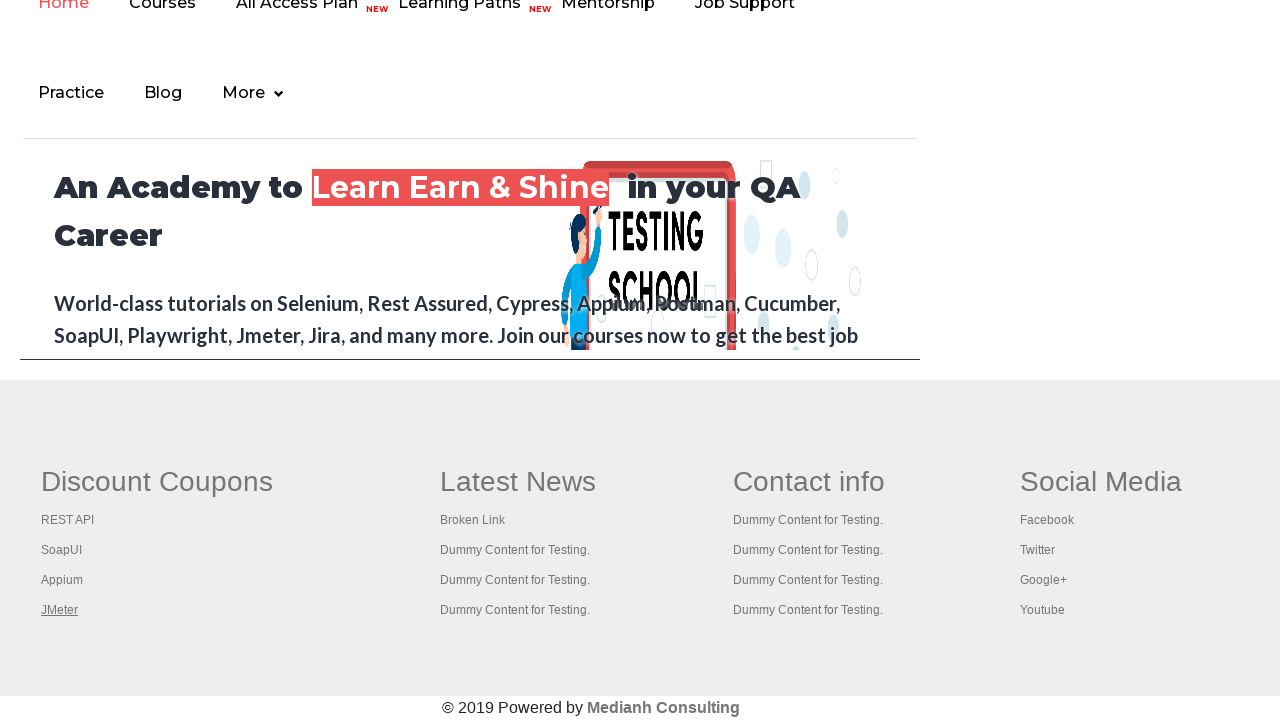

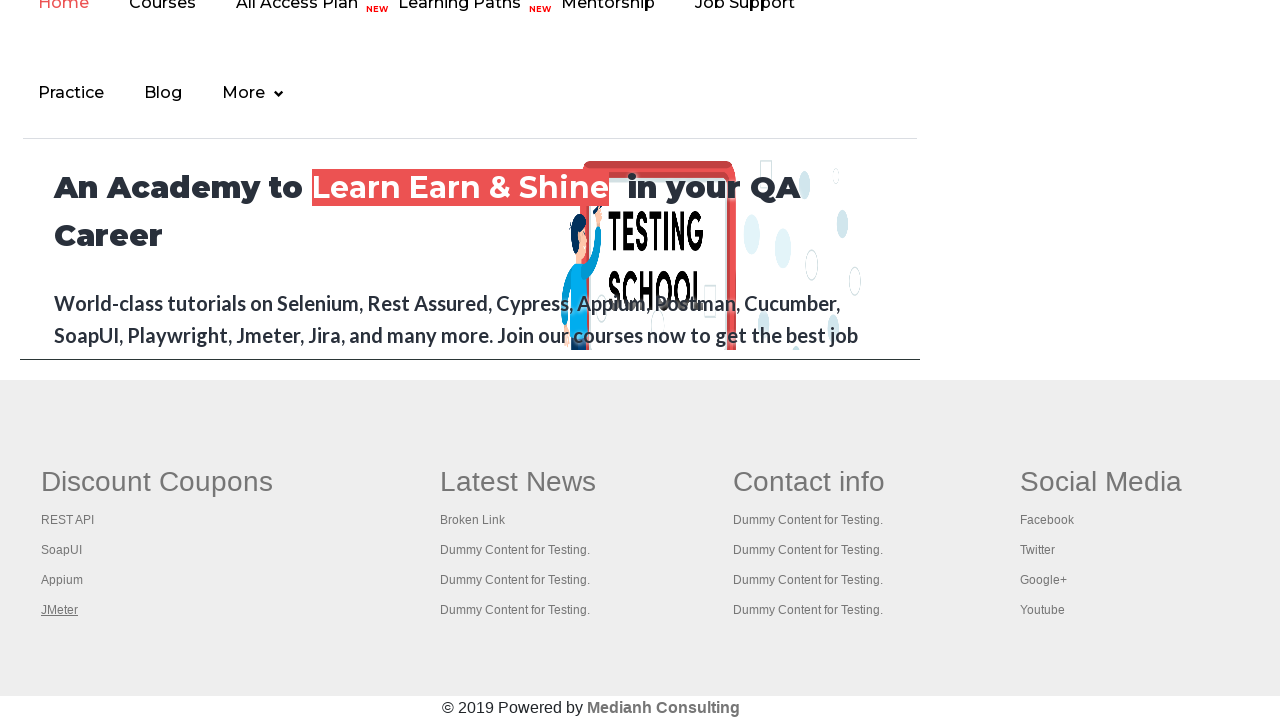